Tests that entered text is trimmed when editing a todo item

Starting URL: https://demo.playwright.dev/todomvc

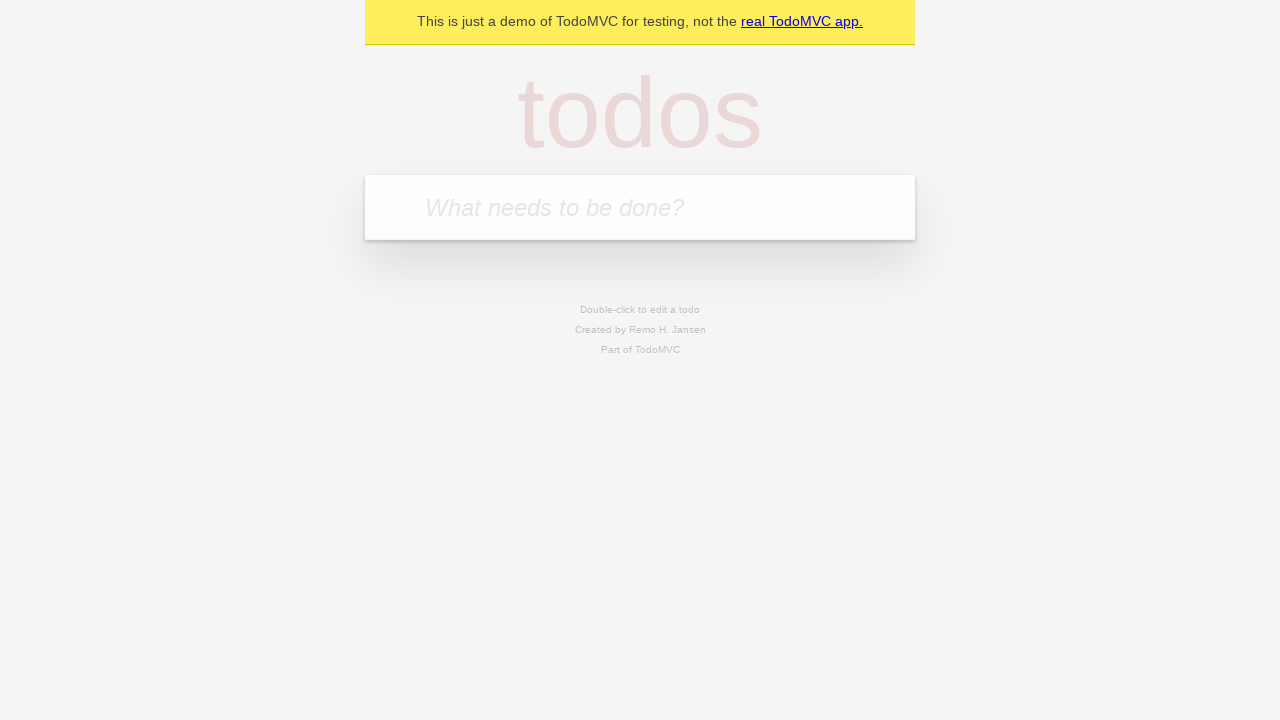

Filled todo input with 'buy some cheese' on internal:attr=[placeholder="What needs to be done?"i]
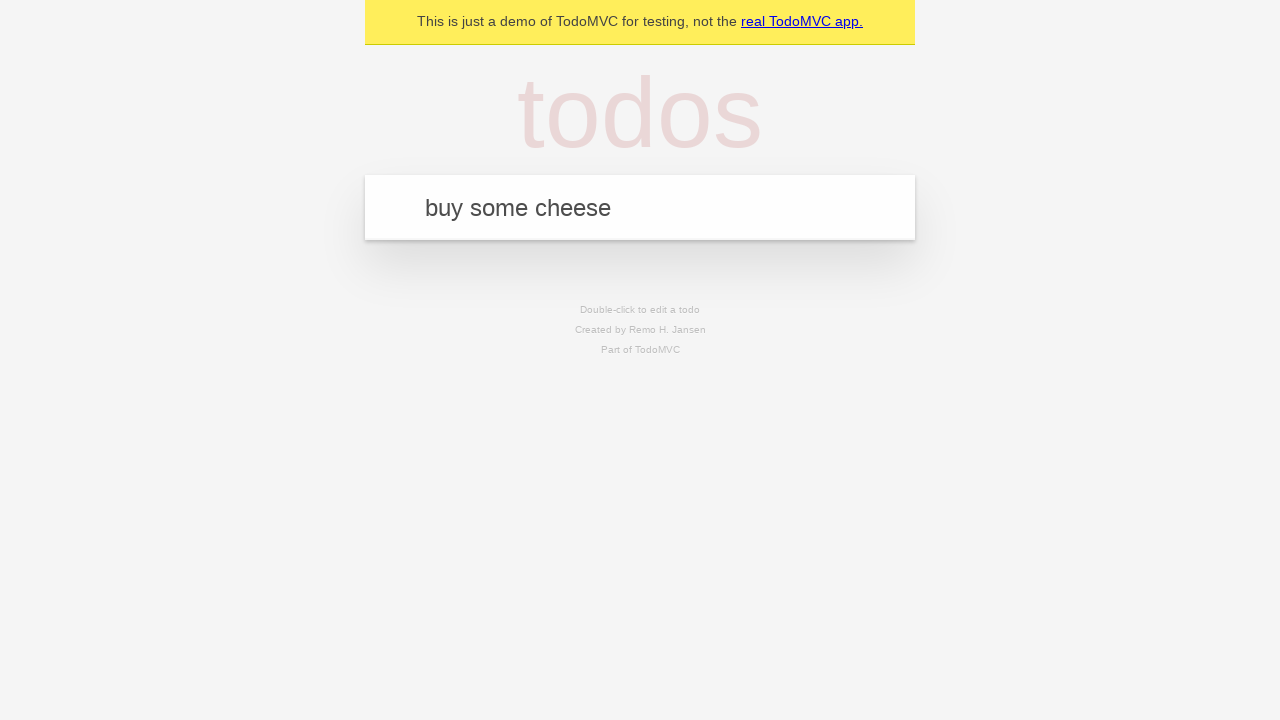

Pressed Enter to create first todo item on internal:attr=[placeholder="What needs to be done?"i]
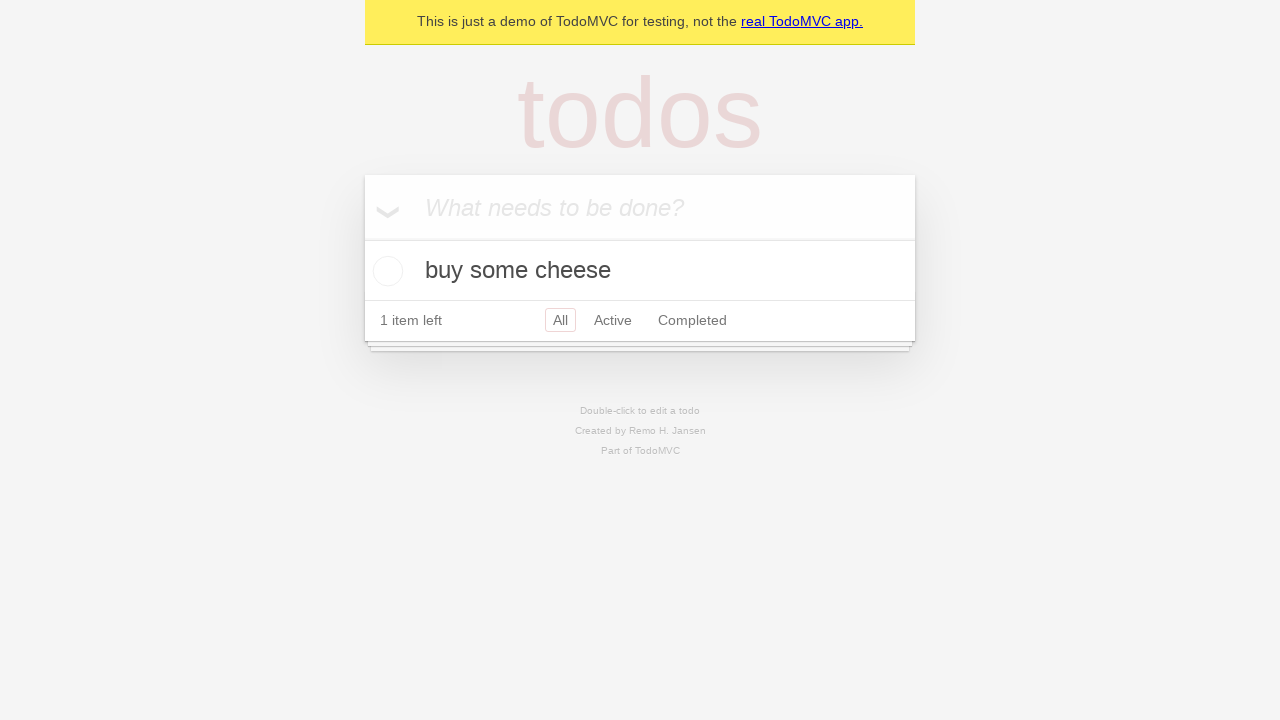

Filled todo input with 'feed the cat' on internal:attr=[placeholder="What needs to be done?"i]
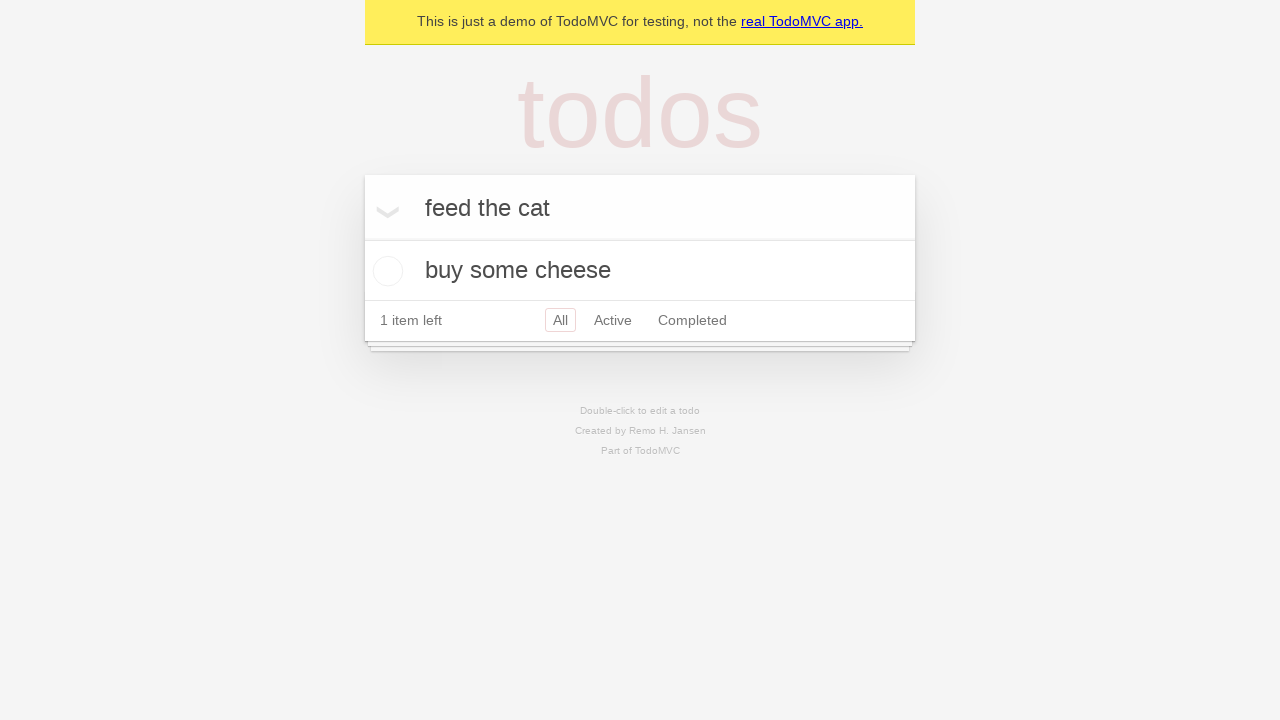

Pressed Enter to create second todo item on internal:attr=[placeholder="What needs to be done?"i]
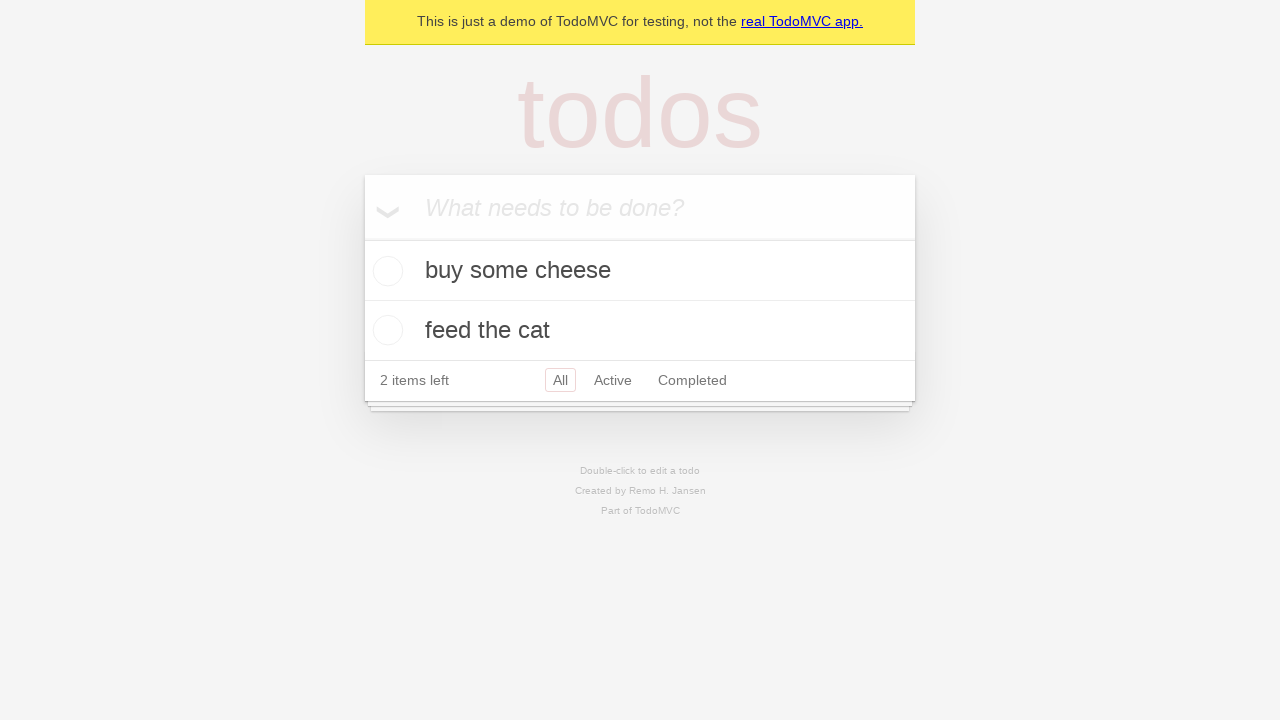

Filled todo input with 'book a doctors appointment' on internal:attr=[placeholder="What needs to be done?"i]
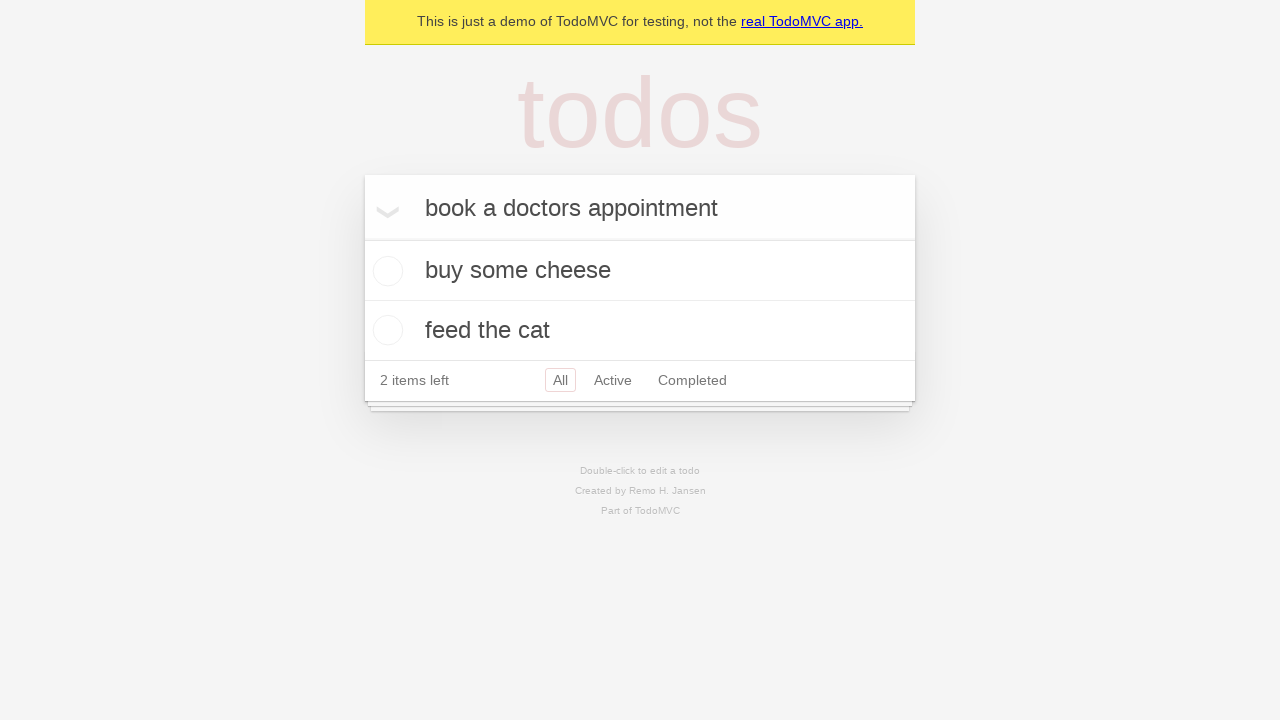

Pressed Enter to create third todo item on internal:attr=[placeholder="What needs to be done?"i]
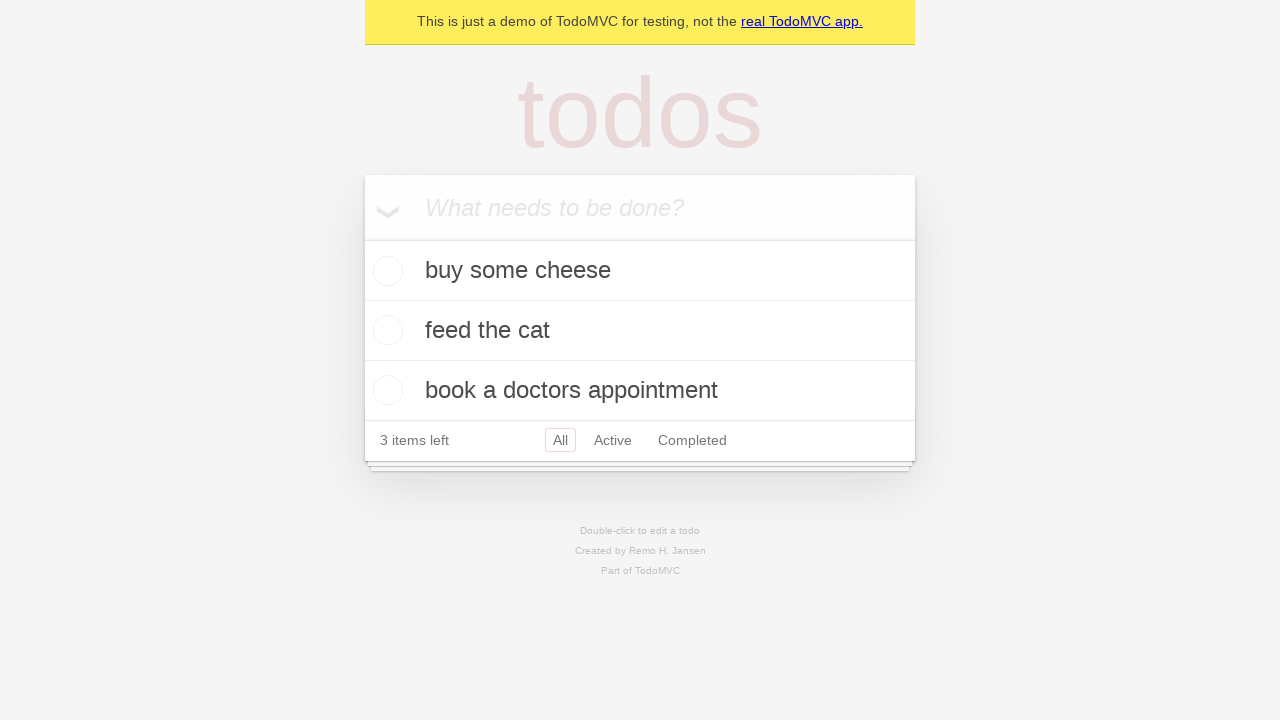

Double-clicked second todo item to enter edit mode at (640, 331) on internal:testid=[data-testid="todo-item"s] >> nth=1
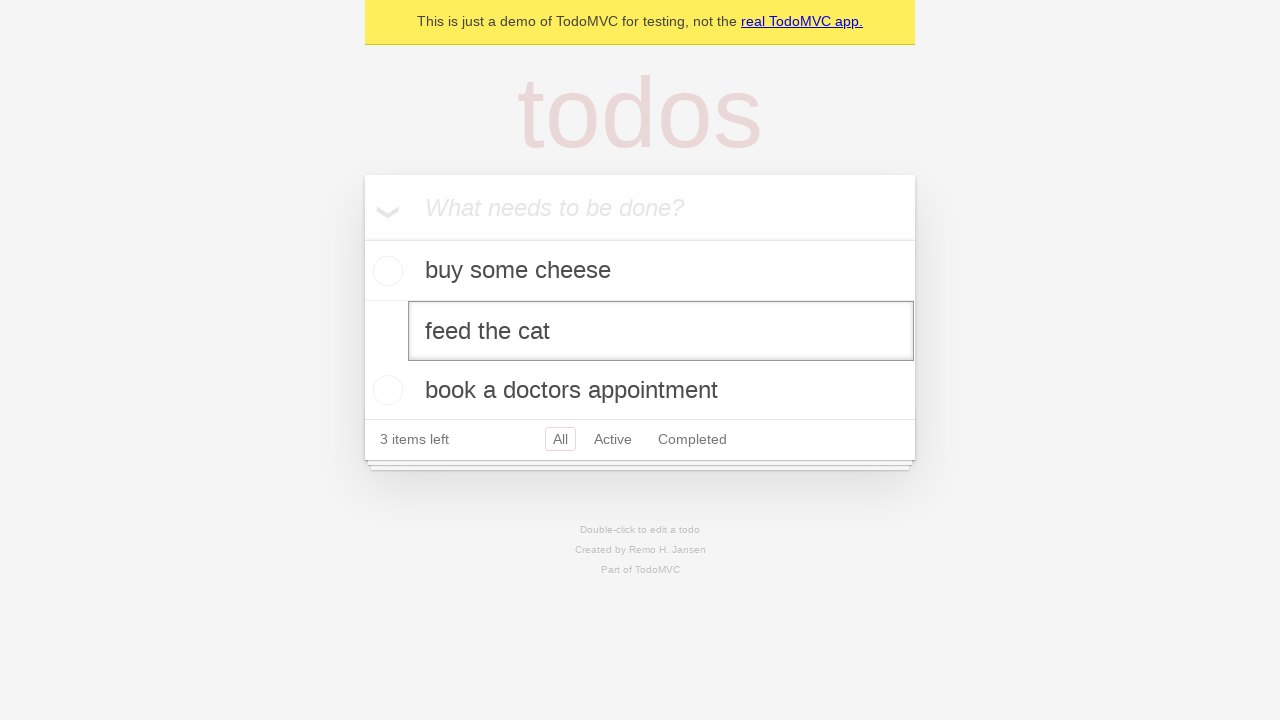

Filled edit field with text containing leading and trailing spaces: '    buy some sausages    ' on internal:testid=[data-testid="todo-item"s] >> nth=1 >> internal:role=textbox[nam
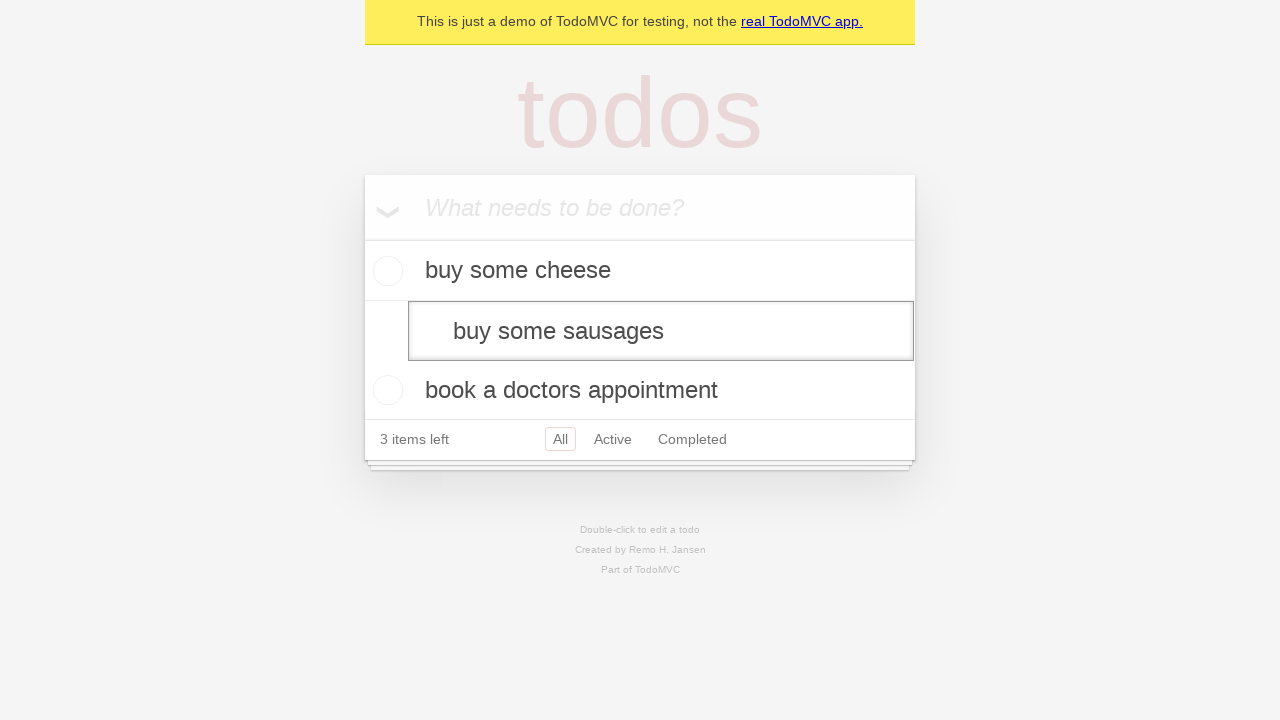

Pressed Enter to save edited todo item with trimmed text on internal:testid=[data-testid="todo-item"s] >> nth=1 >> internal:role=textbox[nam
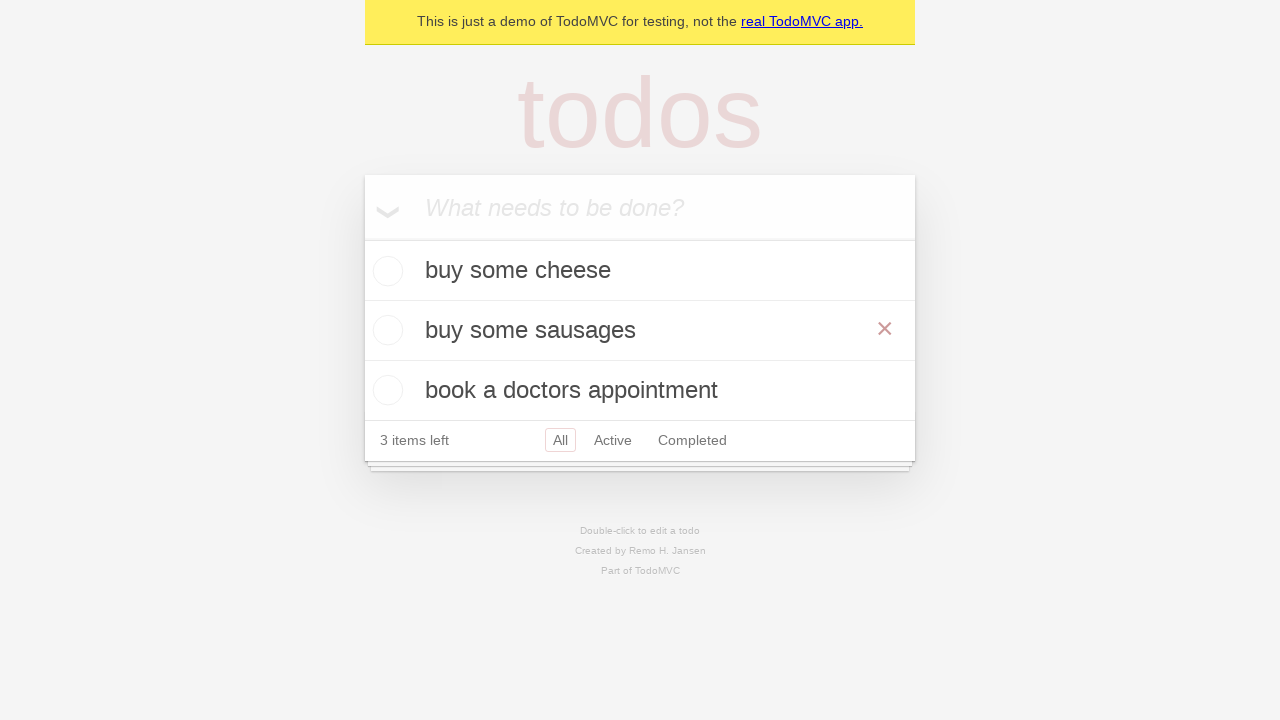

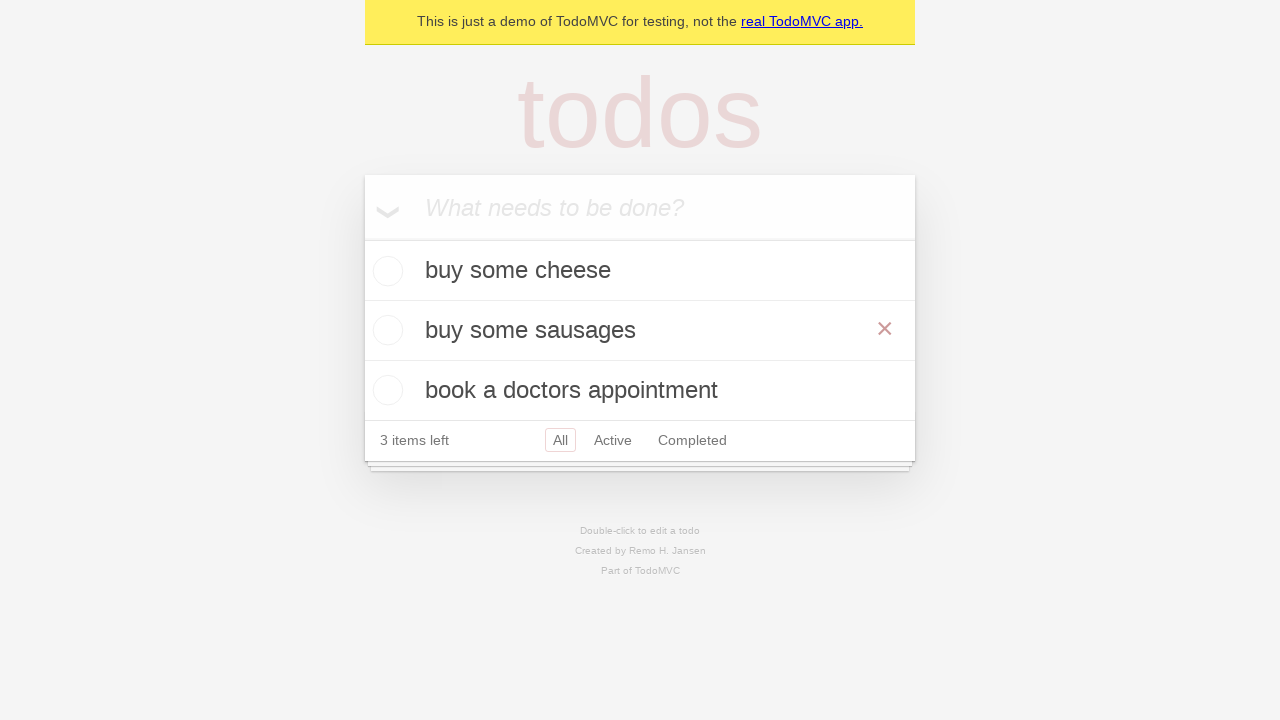